Tests clicking a button with dynamic ID by using CSS selector to find it by class name

Starting URL: http://uitestingplayground.com/dynamicid

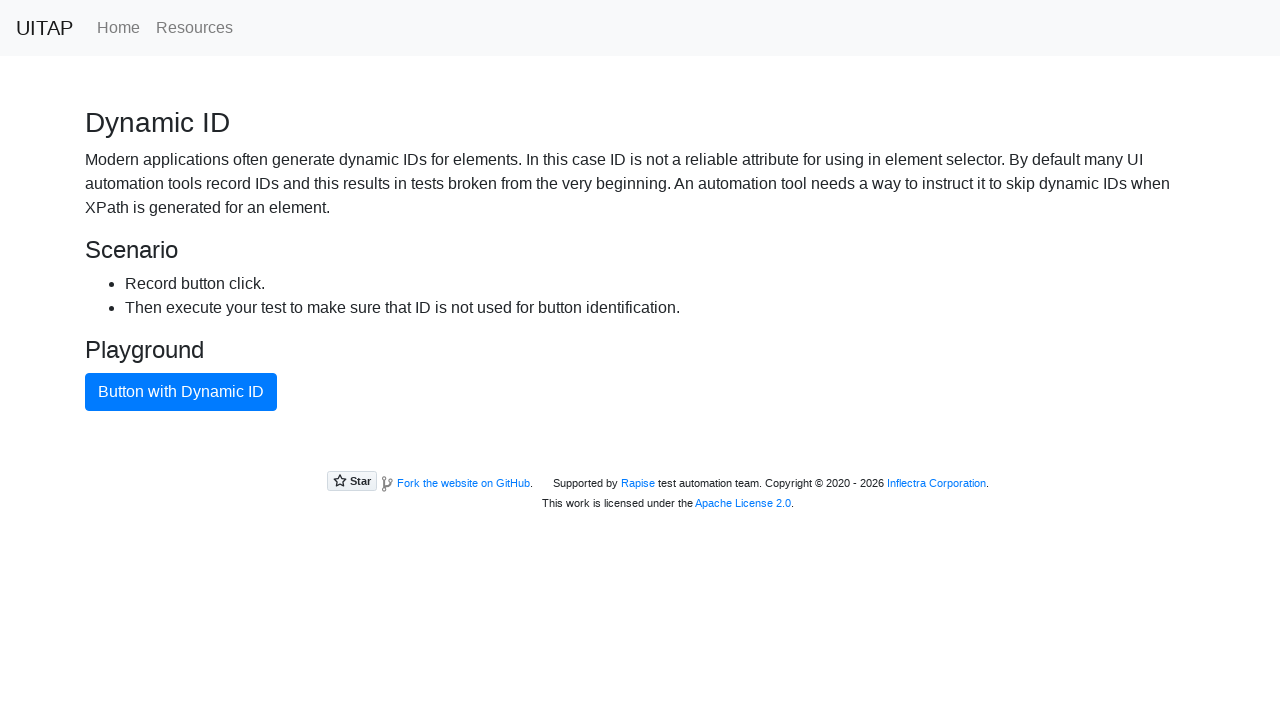

Clicked the blue primary button using CSS selector to find it by class name at (181, 392) on button[class='btn btn-primary']
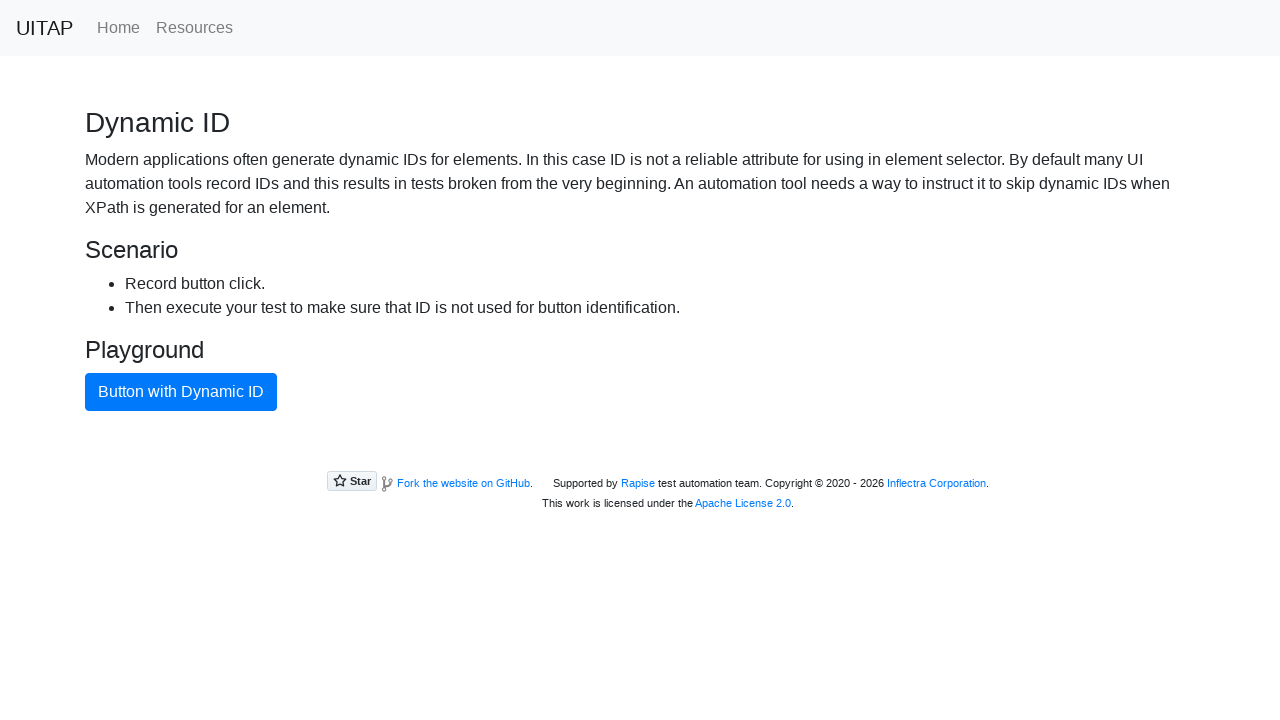

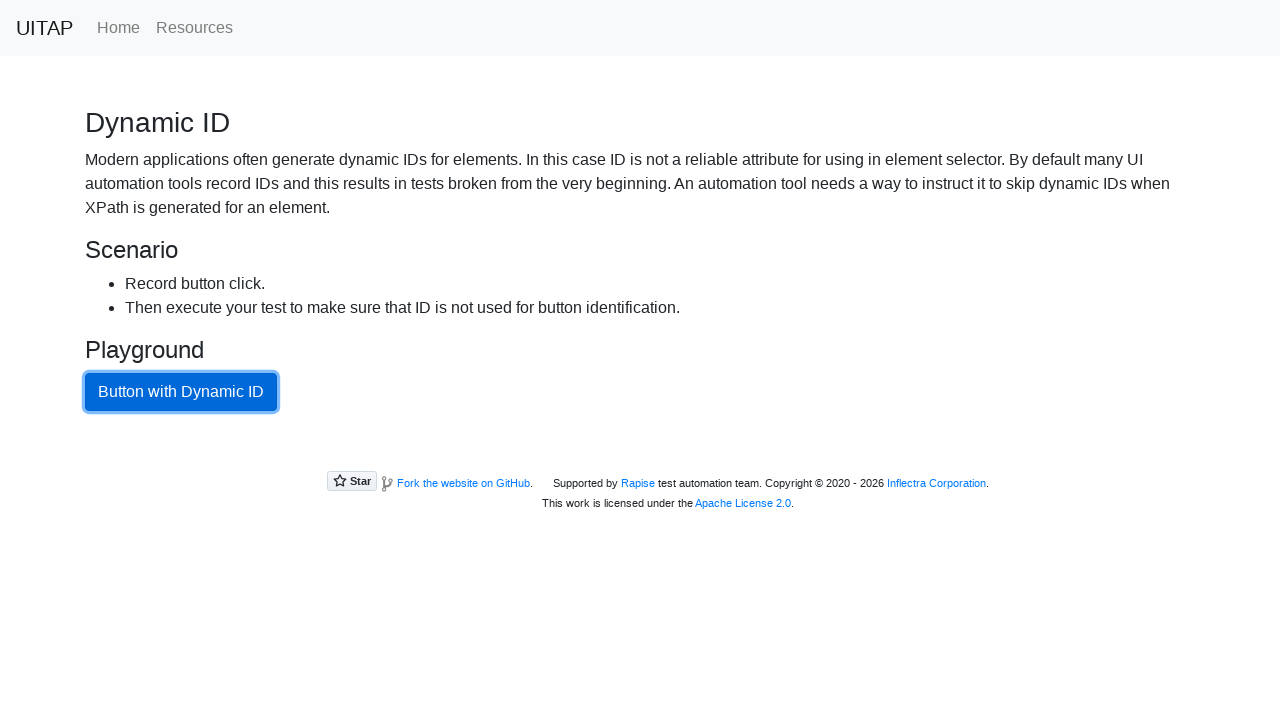